Navigates to the Selenium automation practice site and clicks on the Testing Form Page link

Starting URL: https://seleniumautomationpractice.blogspot.com/

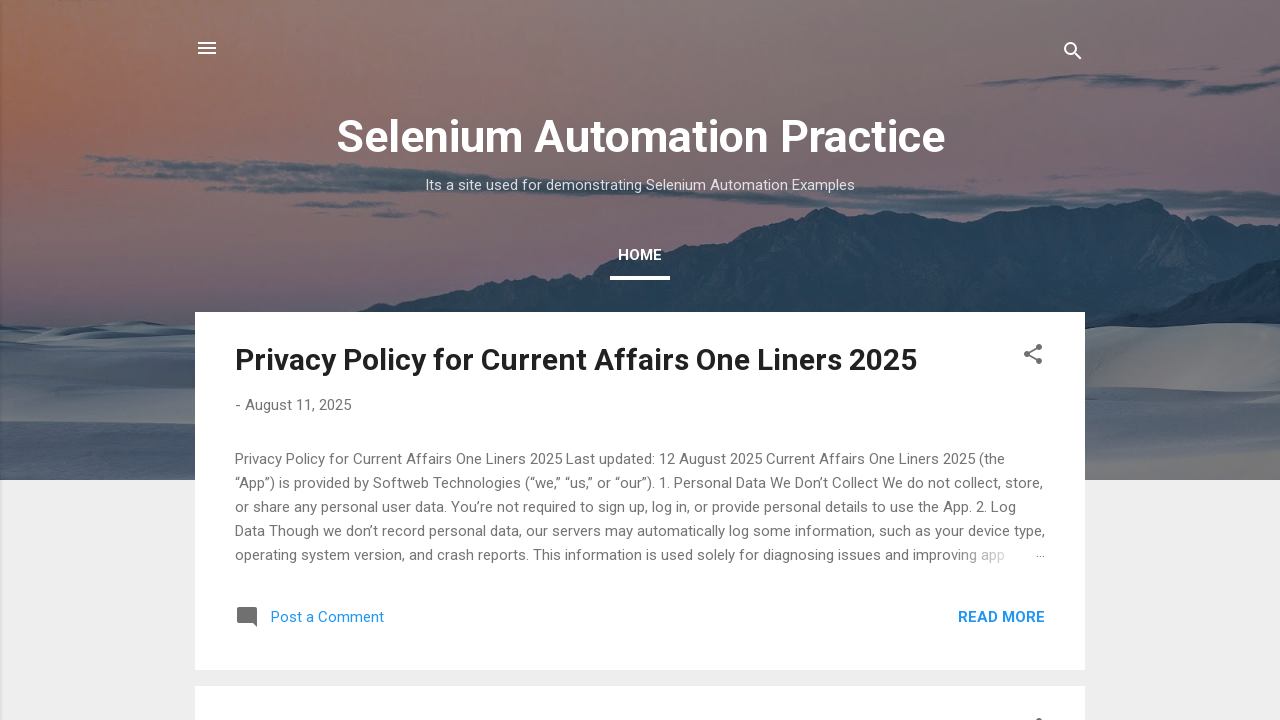

Clicked on the Testing Form Page link at (364, 703) on a:has-text('Testing Form Page')
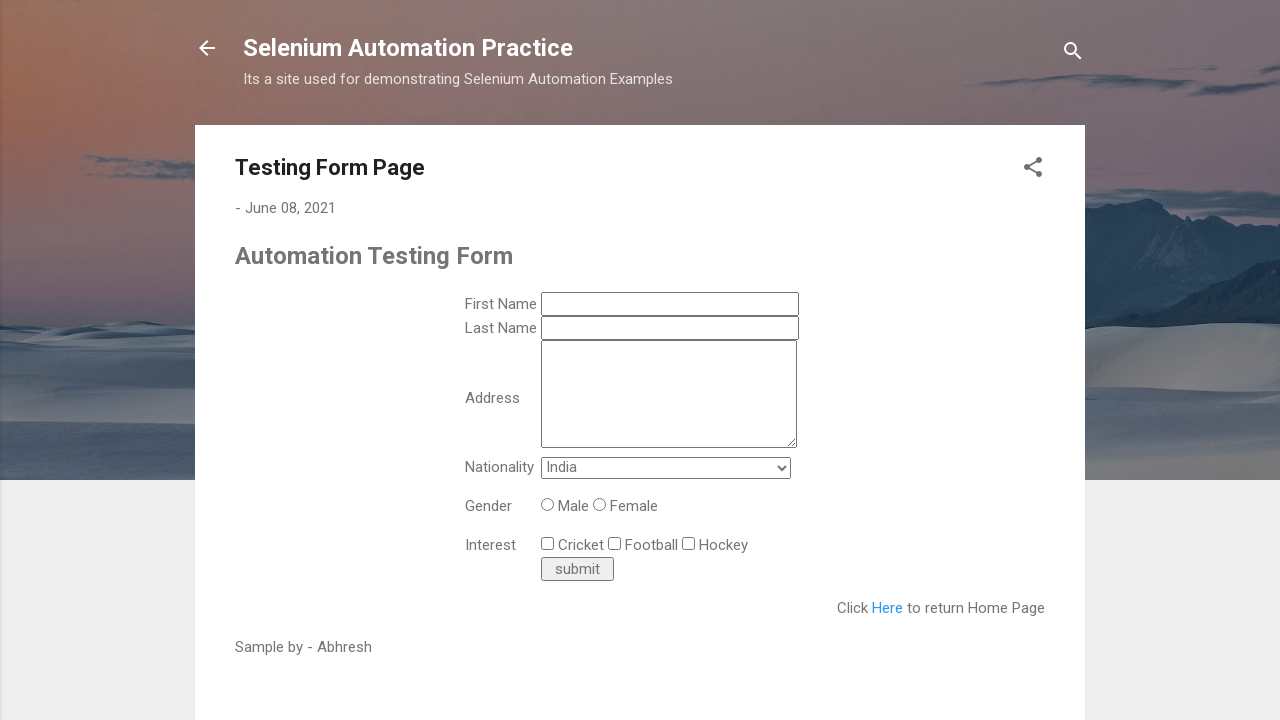

Page navigation completed and DOM content loaded
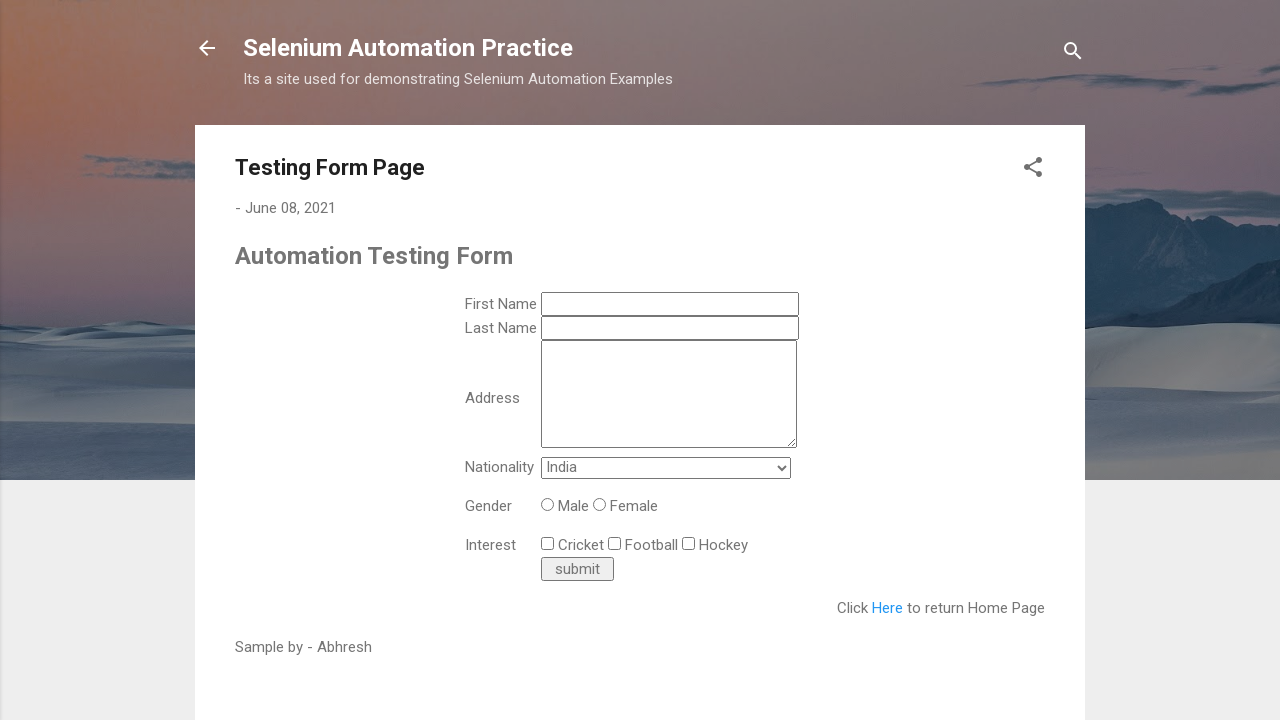

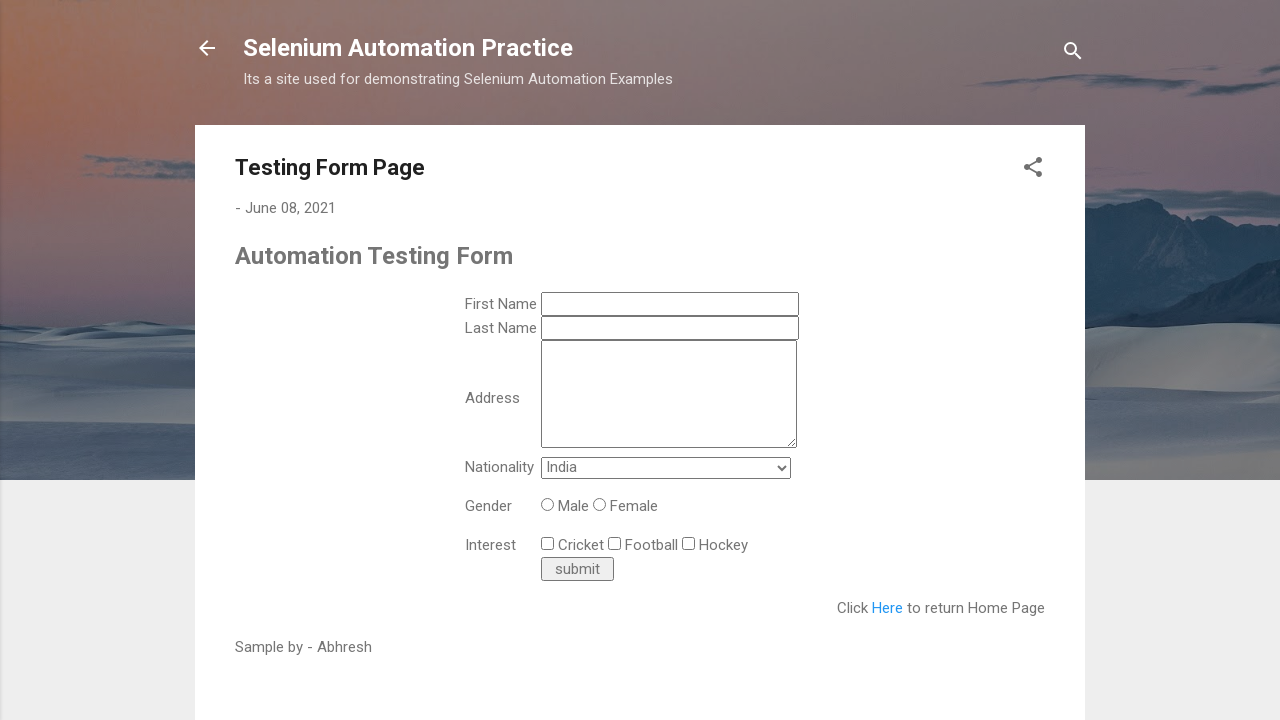